Tests an e-commerce shopping flow by adding multiple items to cart, proceeding to checkout, and applying a promo code

Starting URL: https://rahulshettyacademy.com/seleniumPractise/#/

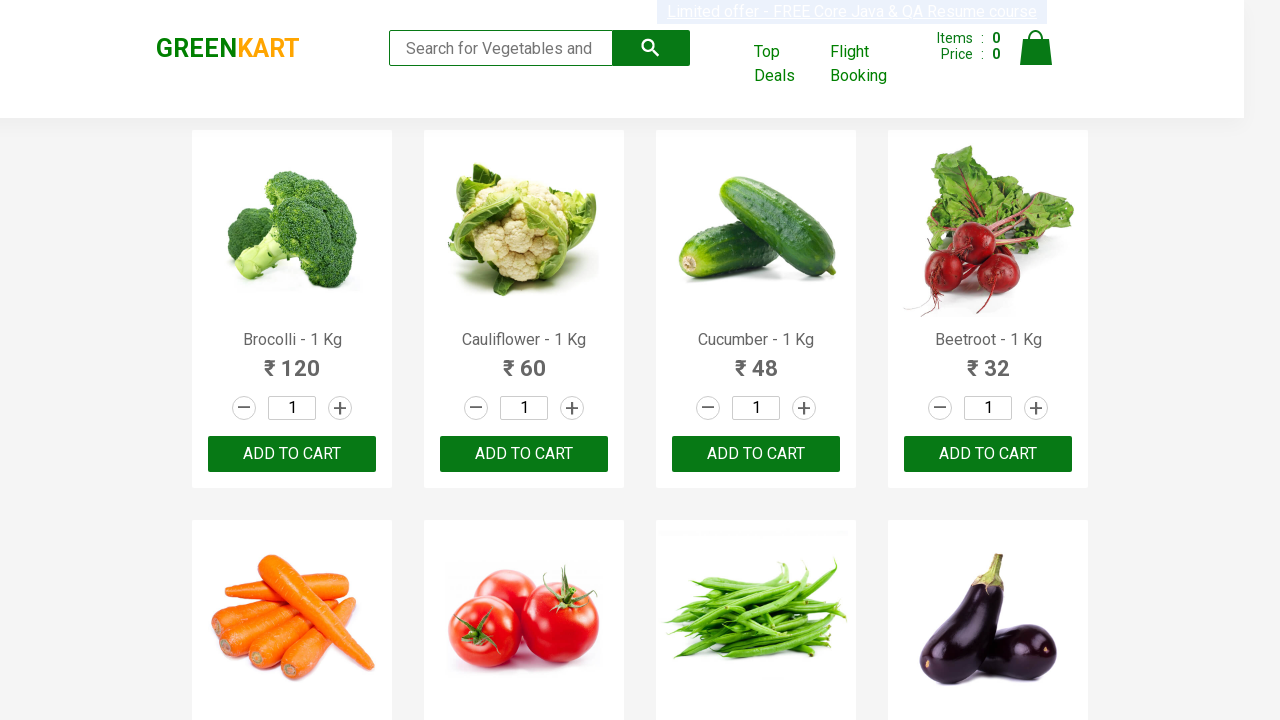

Waited for products to load on the shopping page
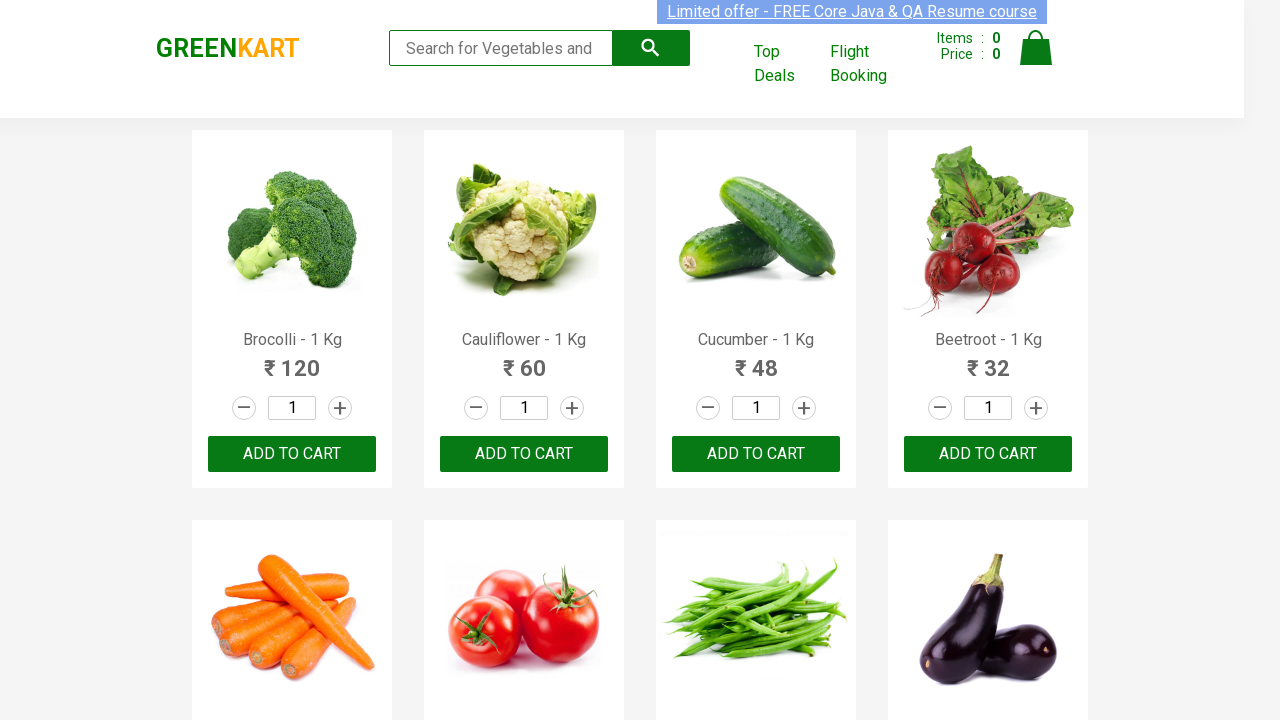

Retrieved all product elements from the page
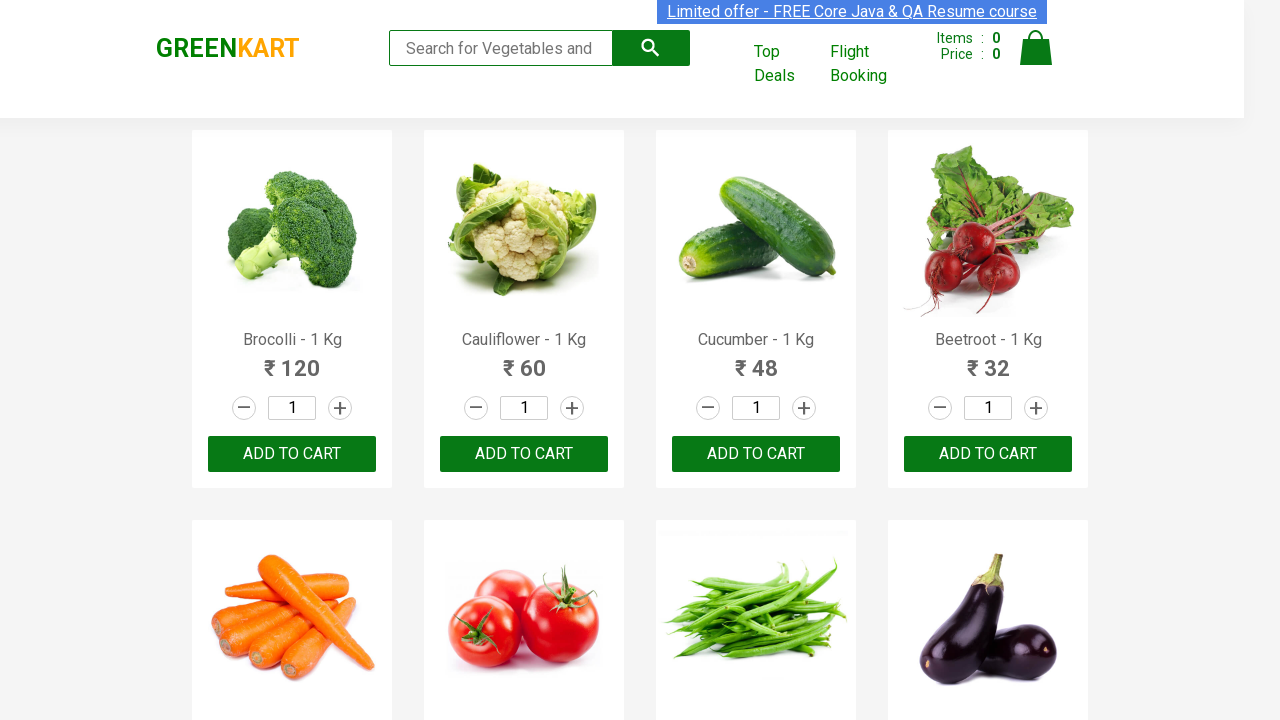

Added 'Brocolli' to cart at (292, 454) on div.product-action button >> nth=0
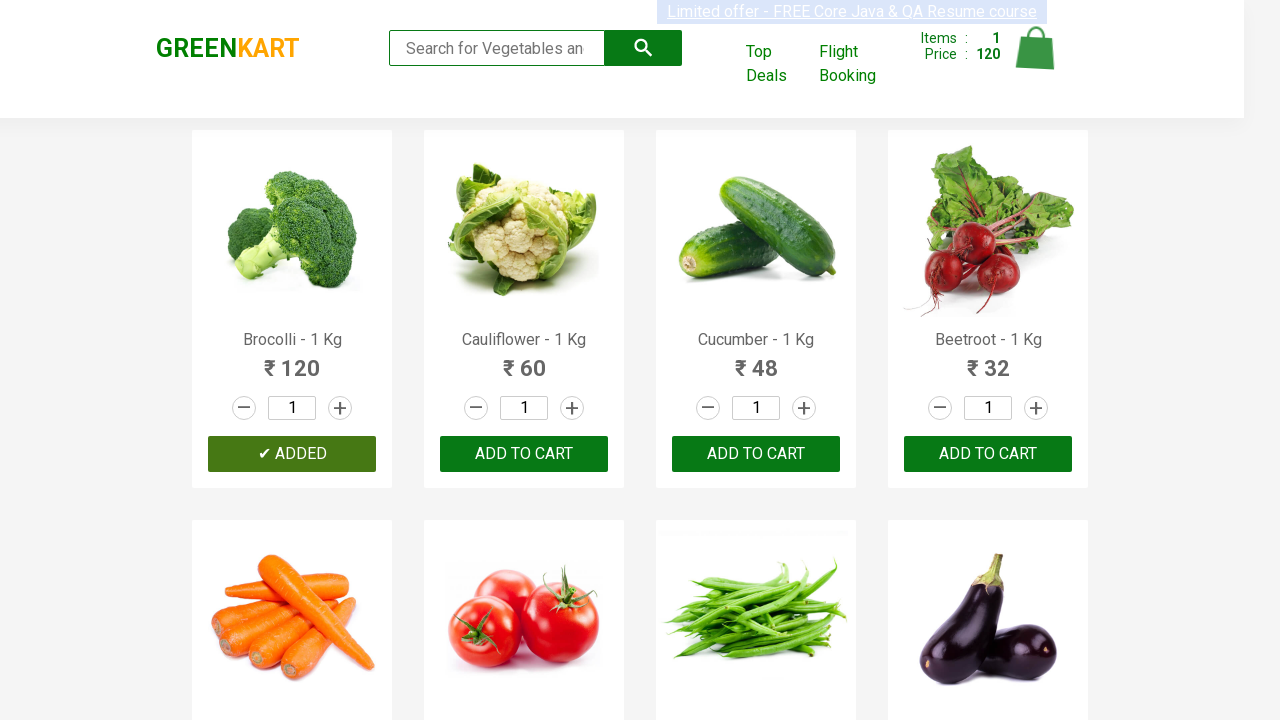

Added 'Cucumber' to cart at (756, 454) on div.product-action button >> nth=2
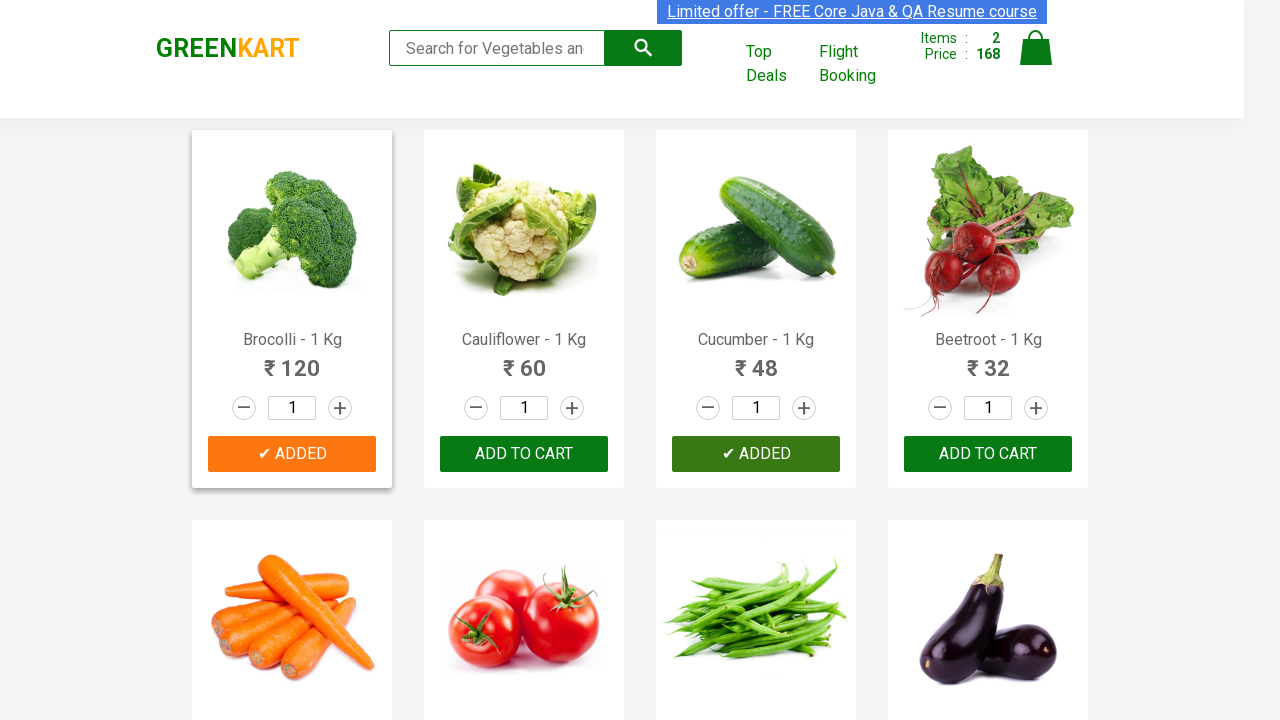

Added 'Beetroot' to cart at (988, 454) on div.product-action button >> nth=3
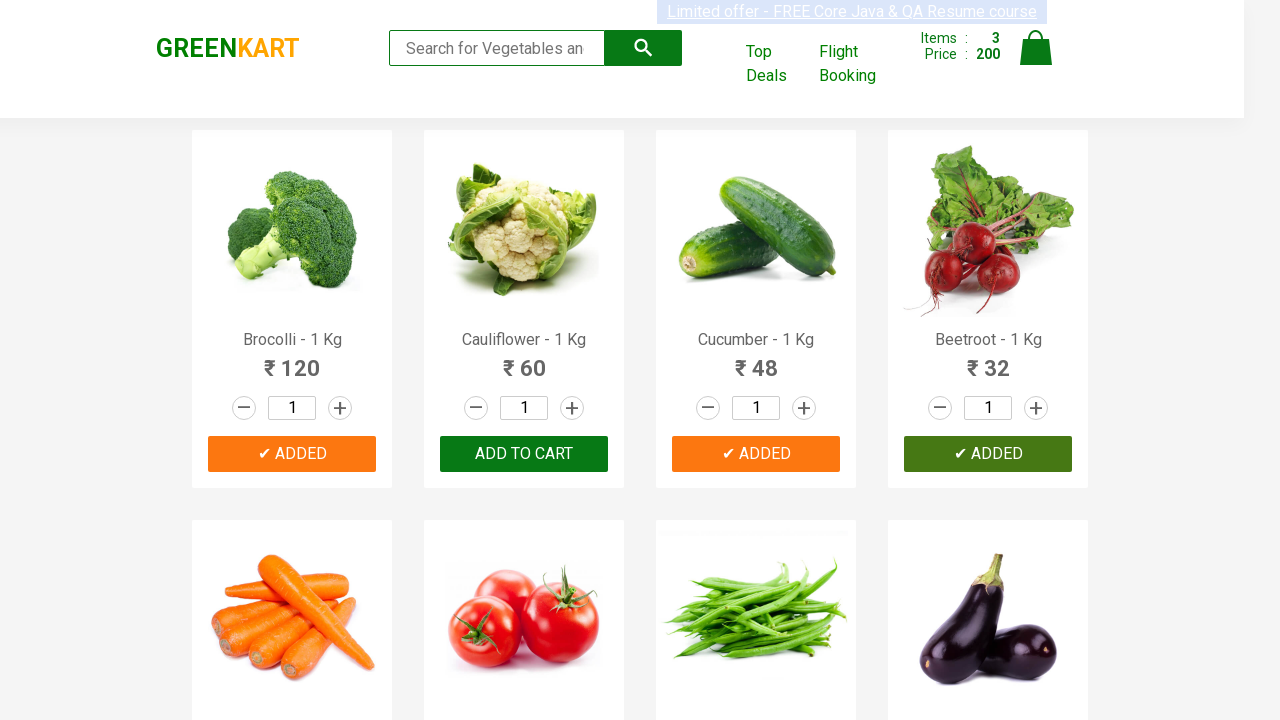

Added 'Brinjal' to cart at (988, 360) on div.product-action button >> nth=7
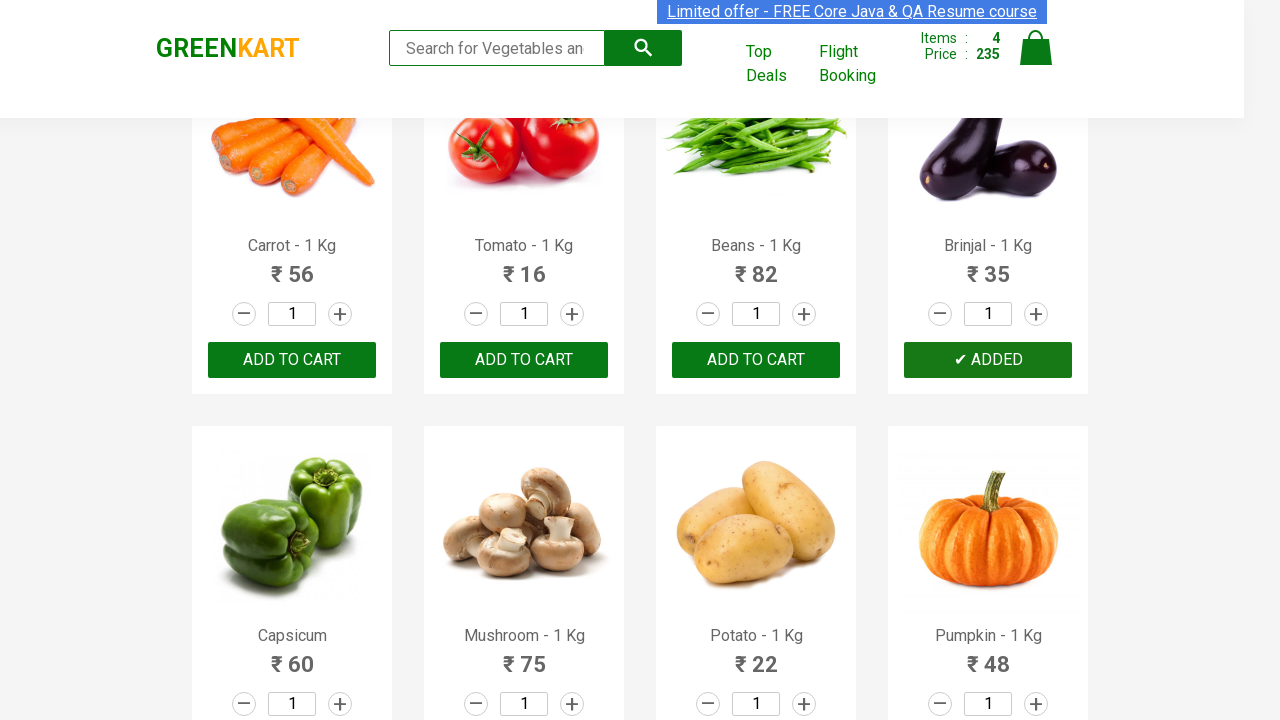

Added 'Apple' to cart at (756, 360) on div.product-action button >> nth=14
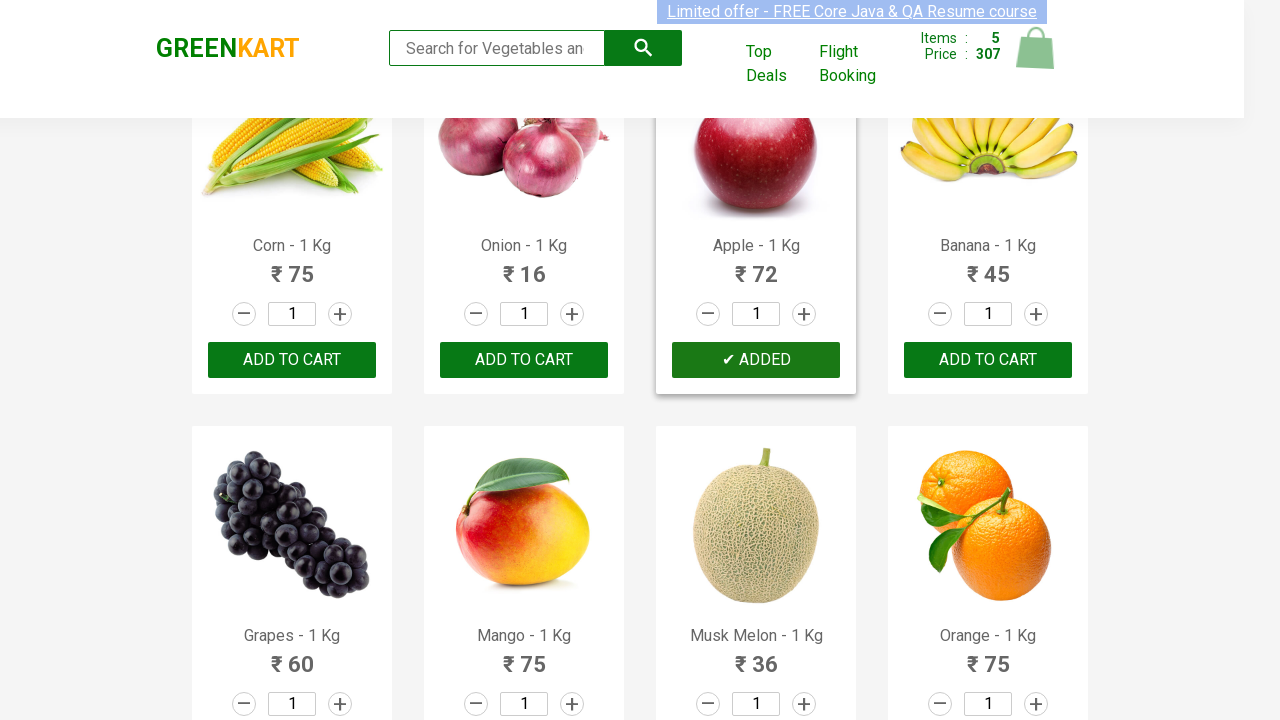

Clicked on cart icon to view cart at (1036, 48) on a.cart-icon img
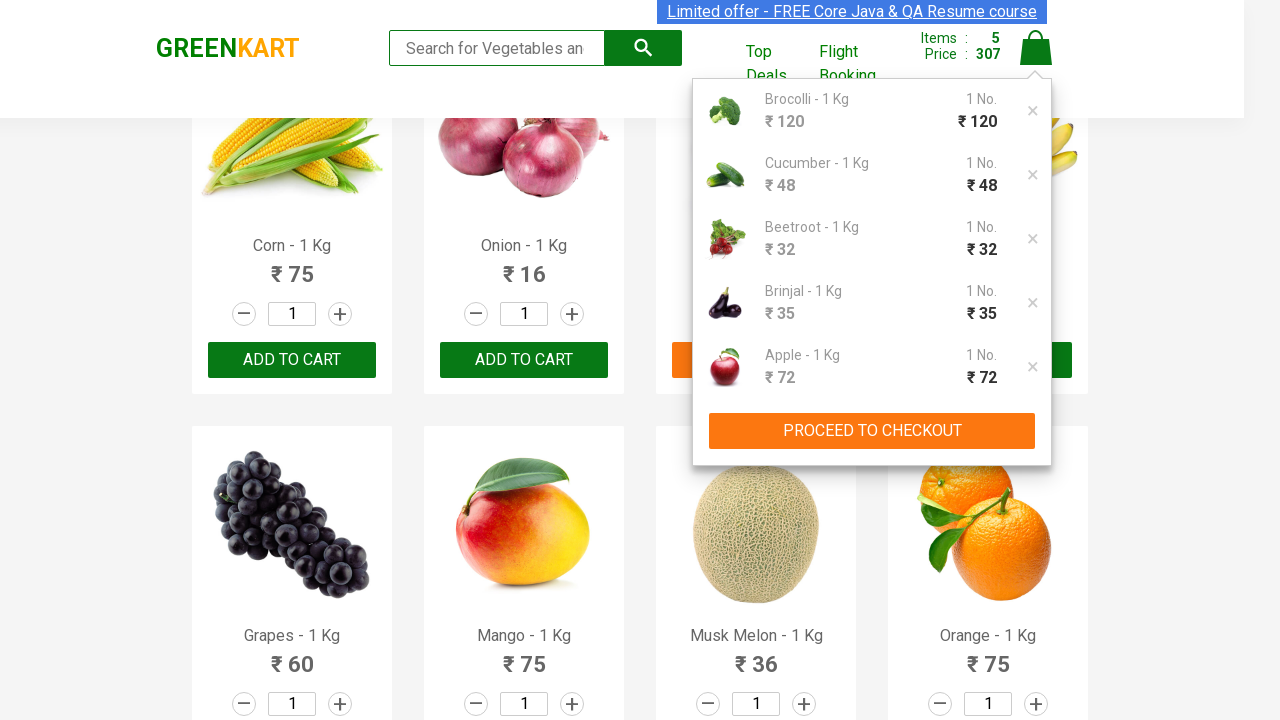

Clicked PROCEED TO CHECKOUT button at (872, 431) on button:has-text('PROCEED TO CHECKOUT')
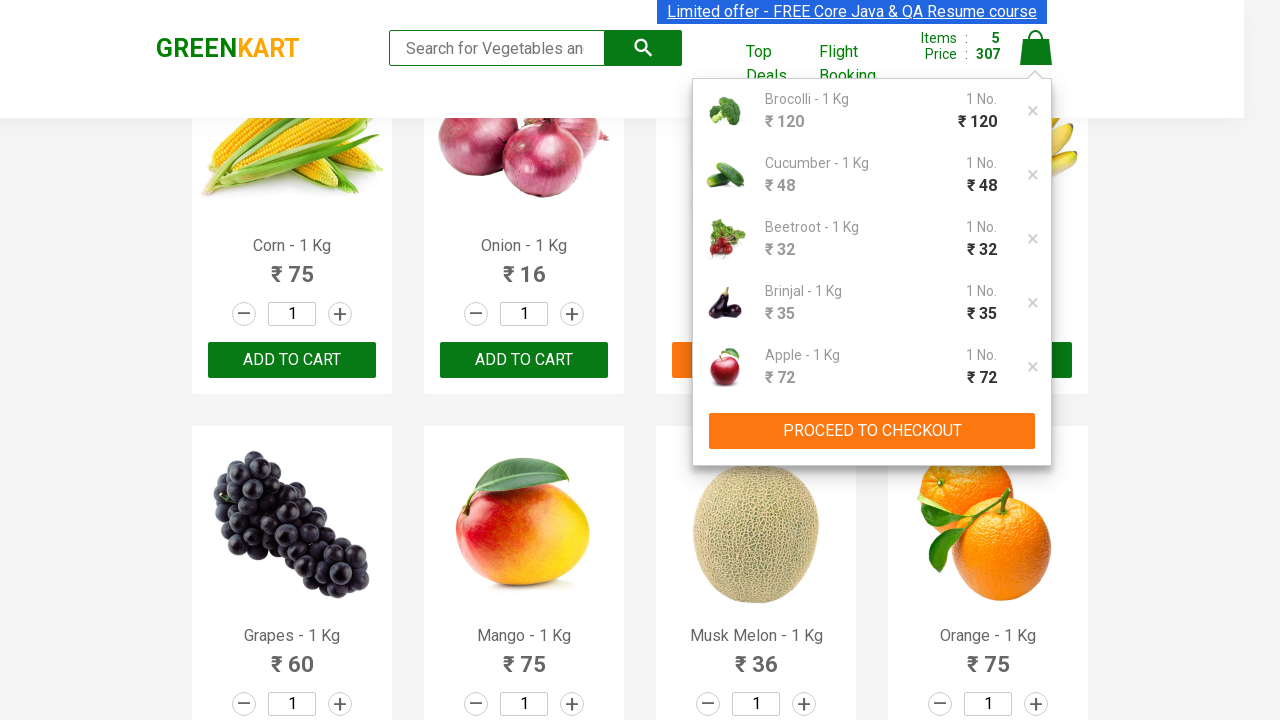

Entered promo code 'rahulshettyacademy' on input.promoCode
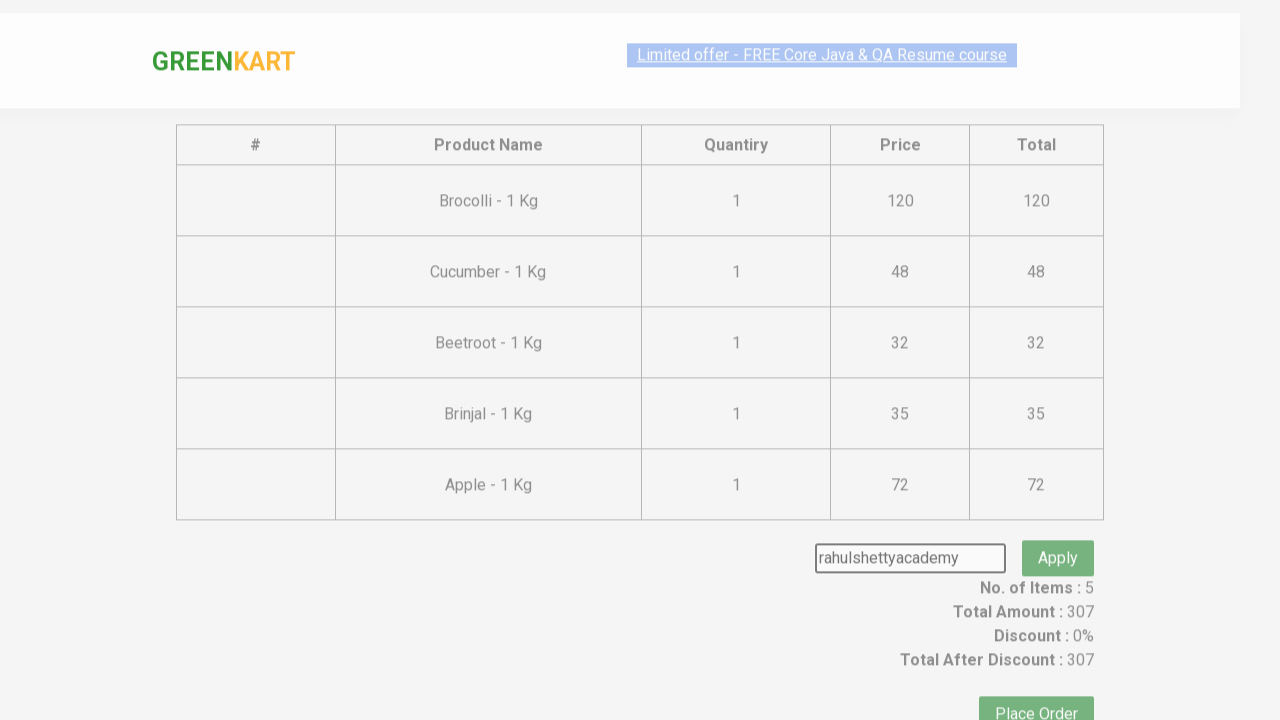

Clicked Apply promo button at (1058, 530) on button.promoBtn
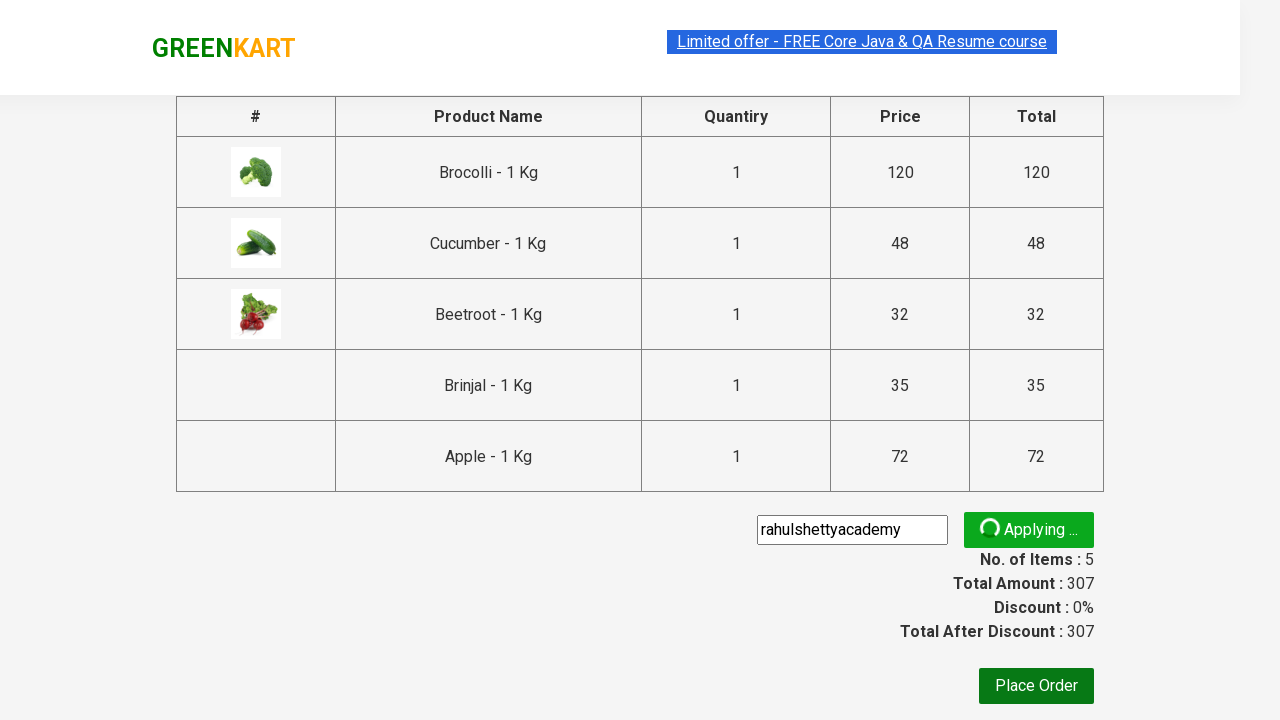

Waited for promo code validation message to appear
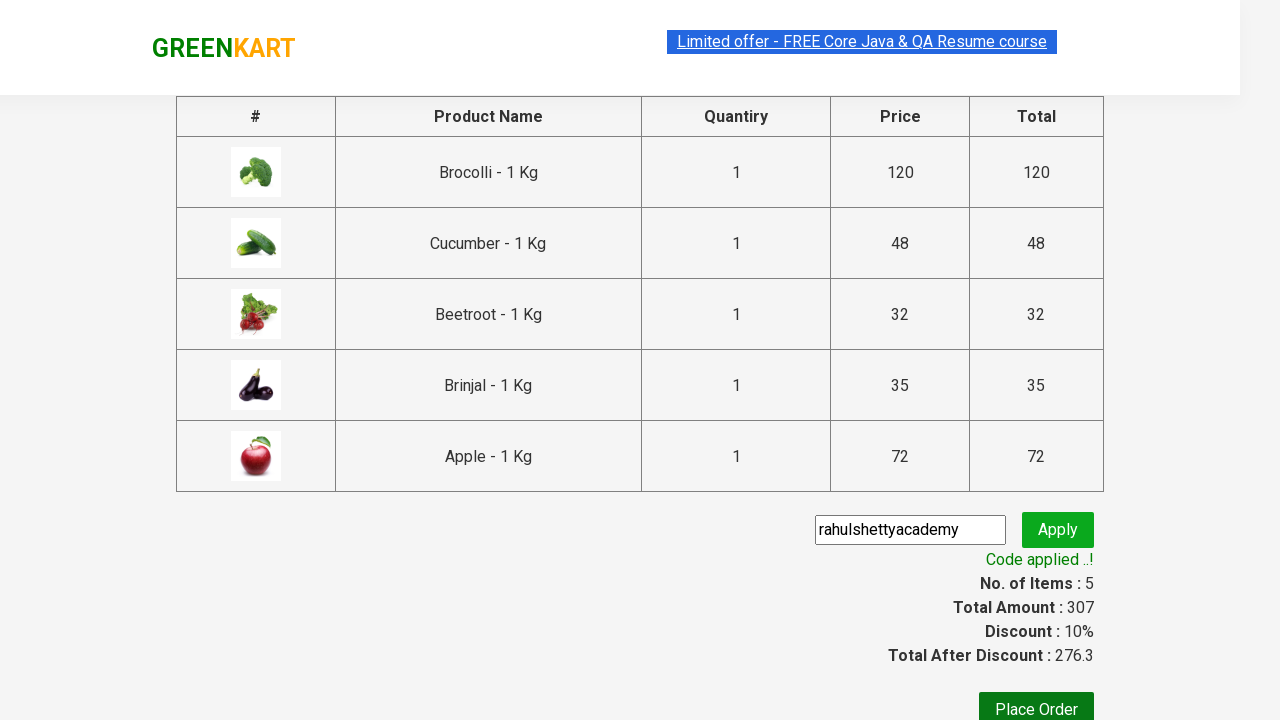

Retrieved promo validation message: Code applied ..!
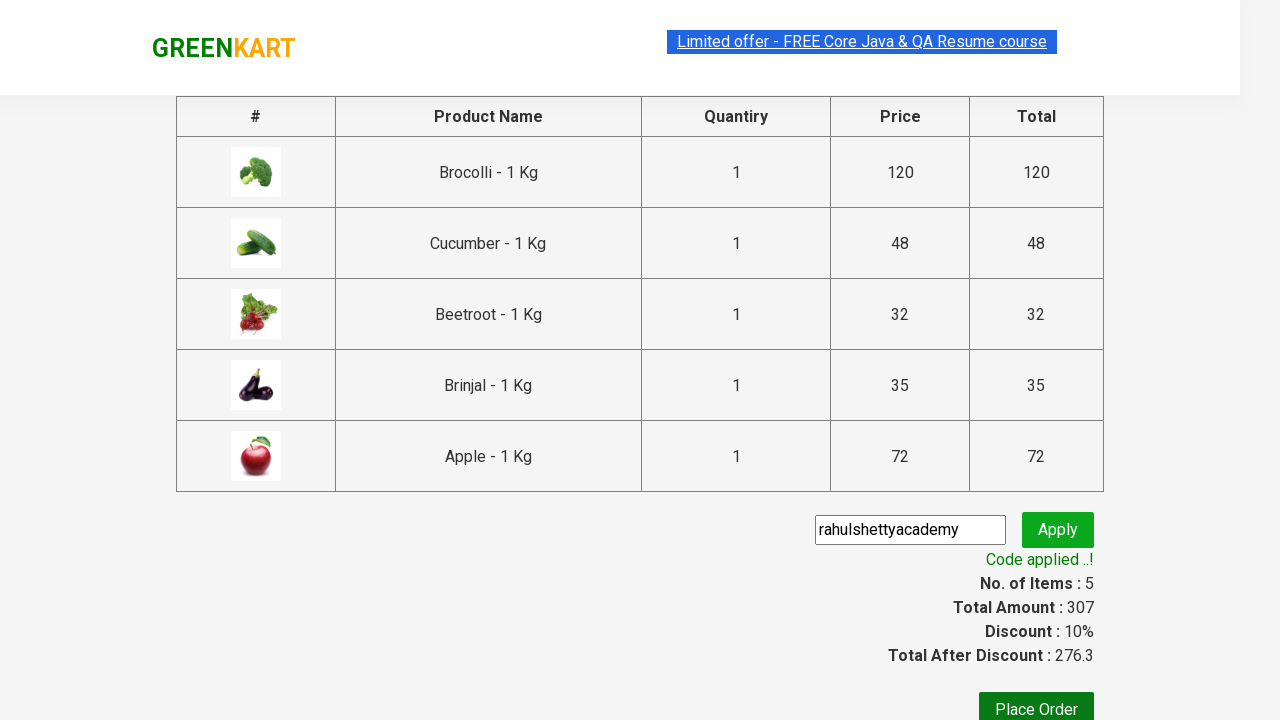

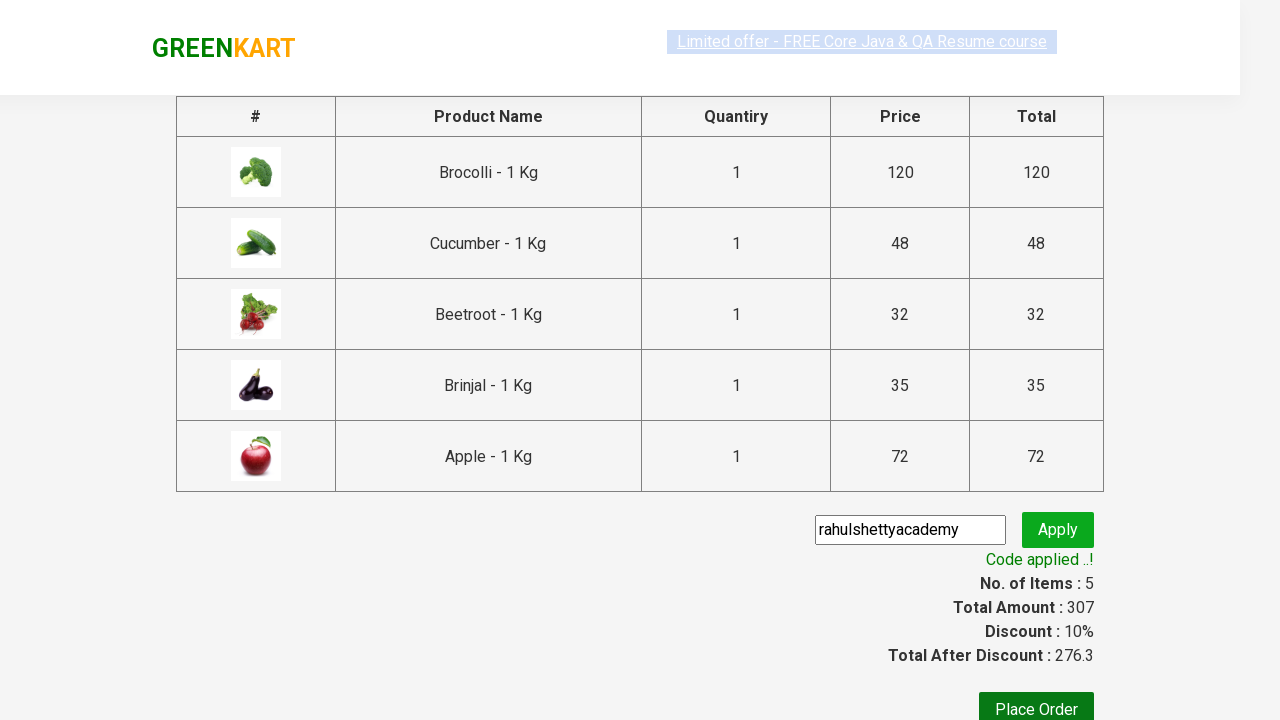